Tests that the clear completed button displays correct text

Starting URL: https://demo.playwright.dev/todomvc

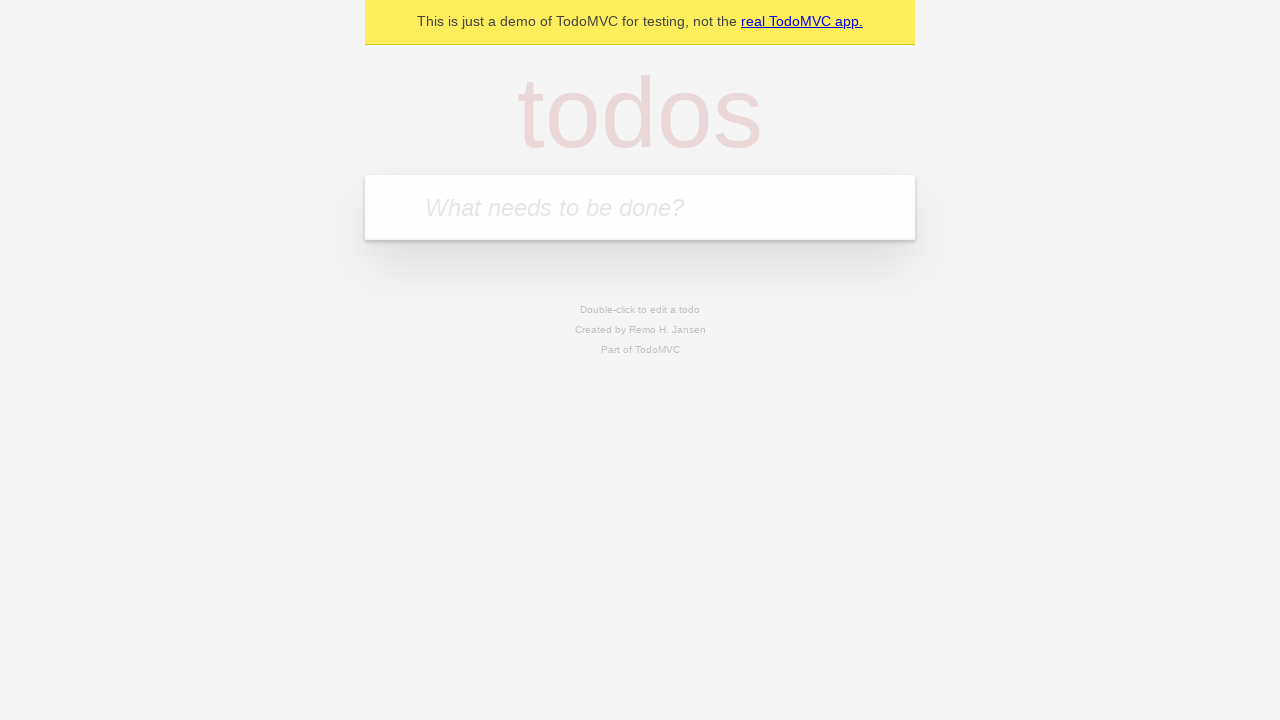

Filled new todo input with 'buy some cheese' on .new-todo
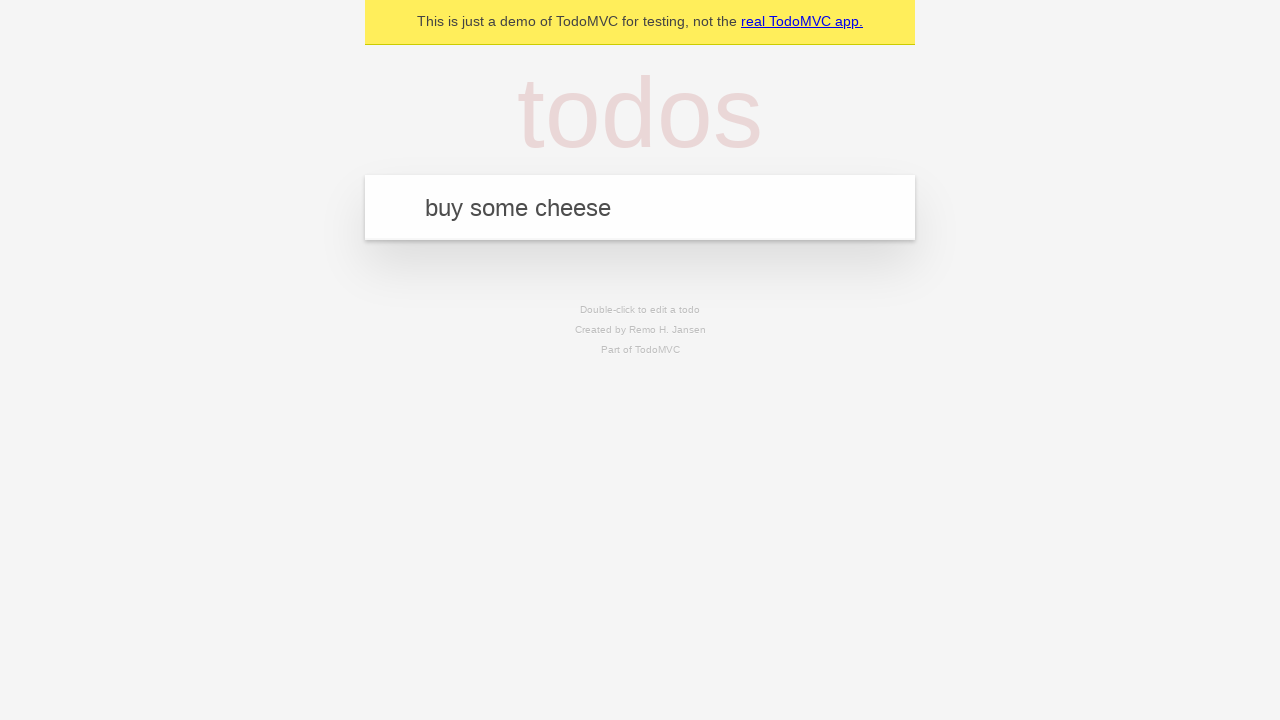

Pressed Enter to add first todo on .new-todo
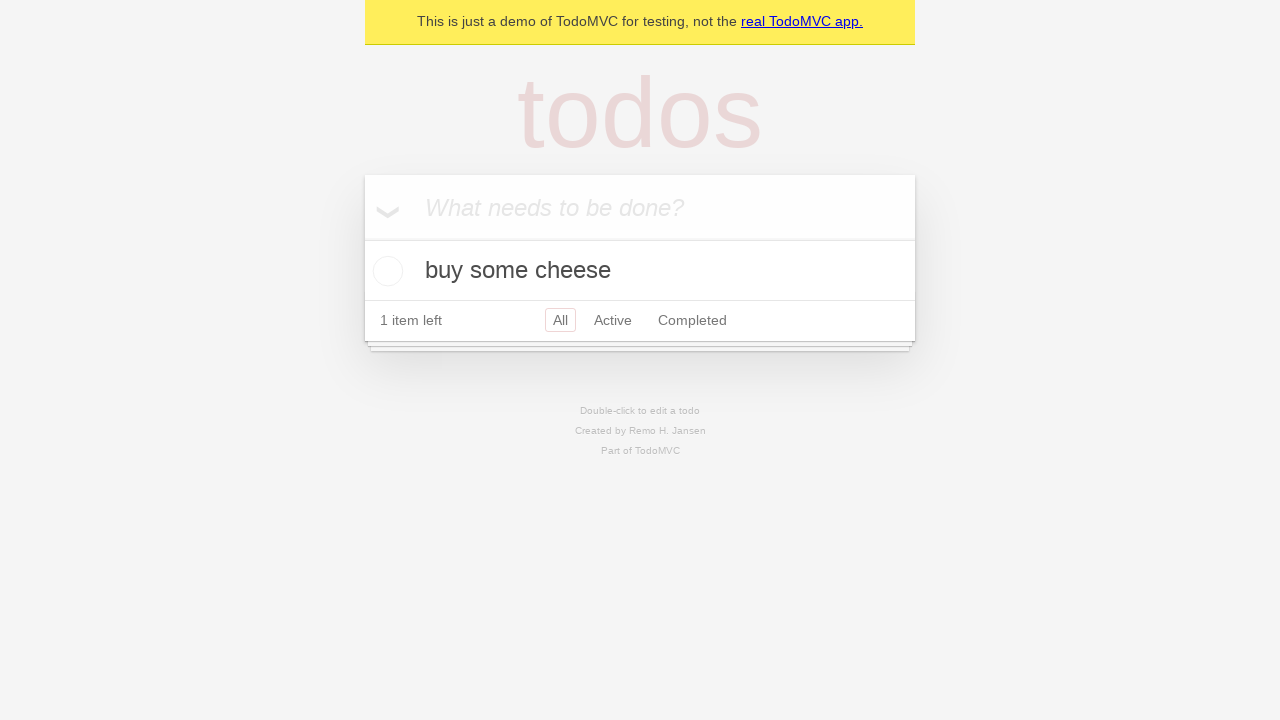

Filled new todo input with 'feed the cat' on .new-todo
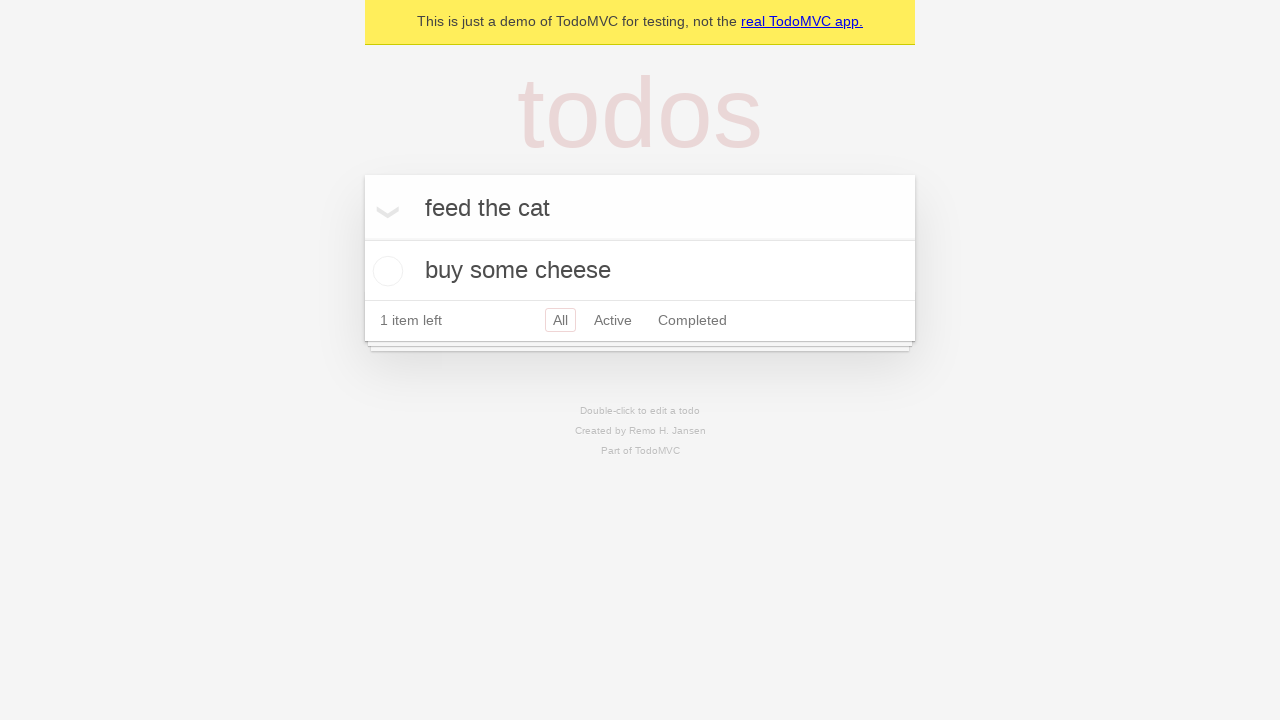

Pressed Enter to add second todo on .new-todo
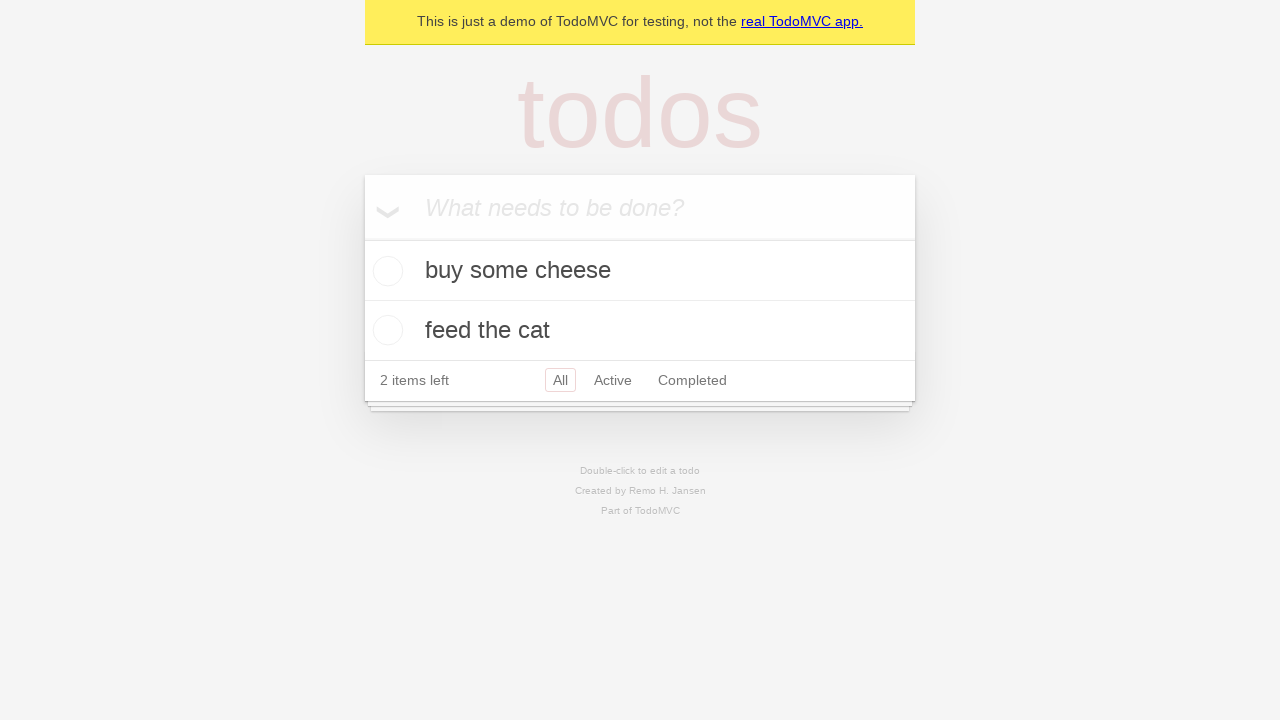

Filled new todo input with 'book a doctors appointment' on .new-todo
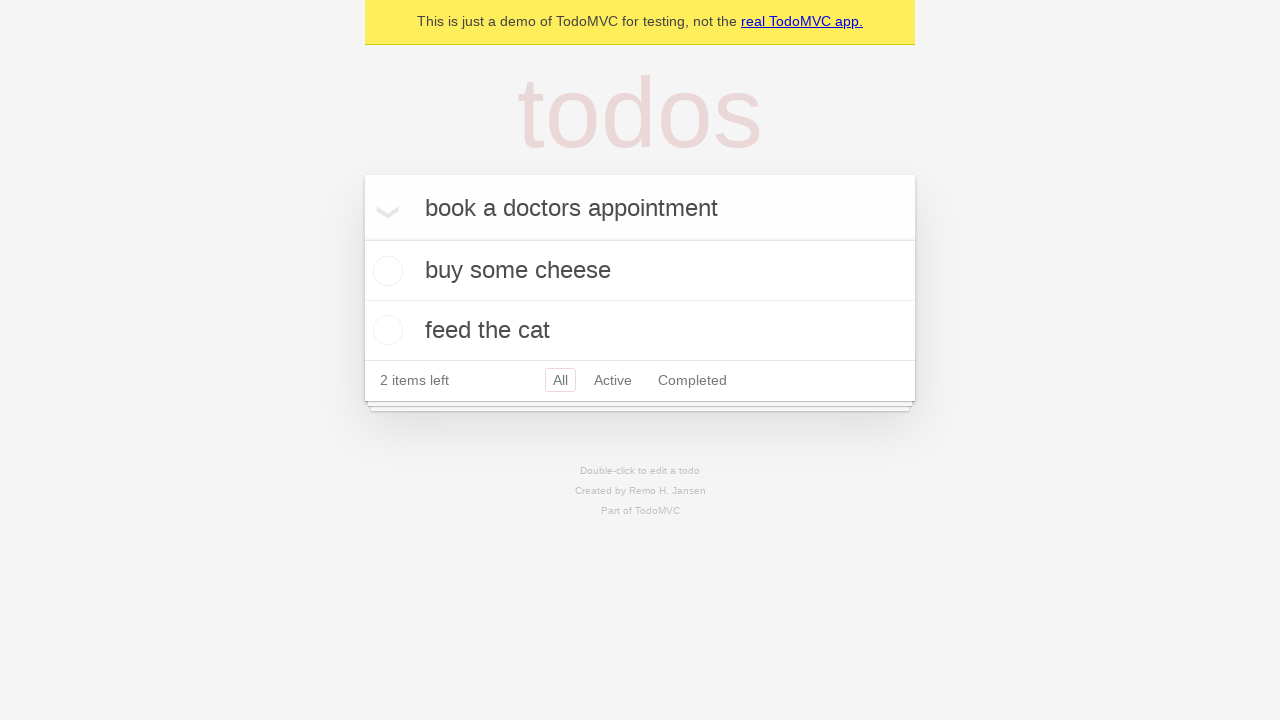

Pressed Enter to add third todo on .new-todo
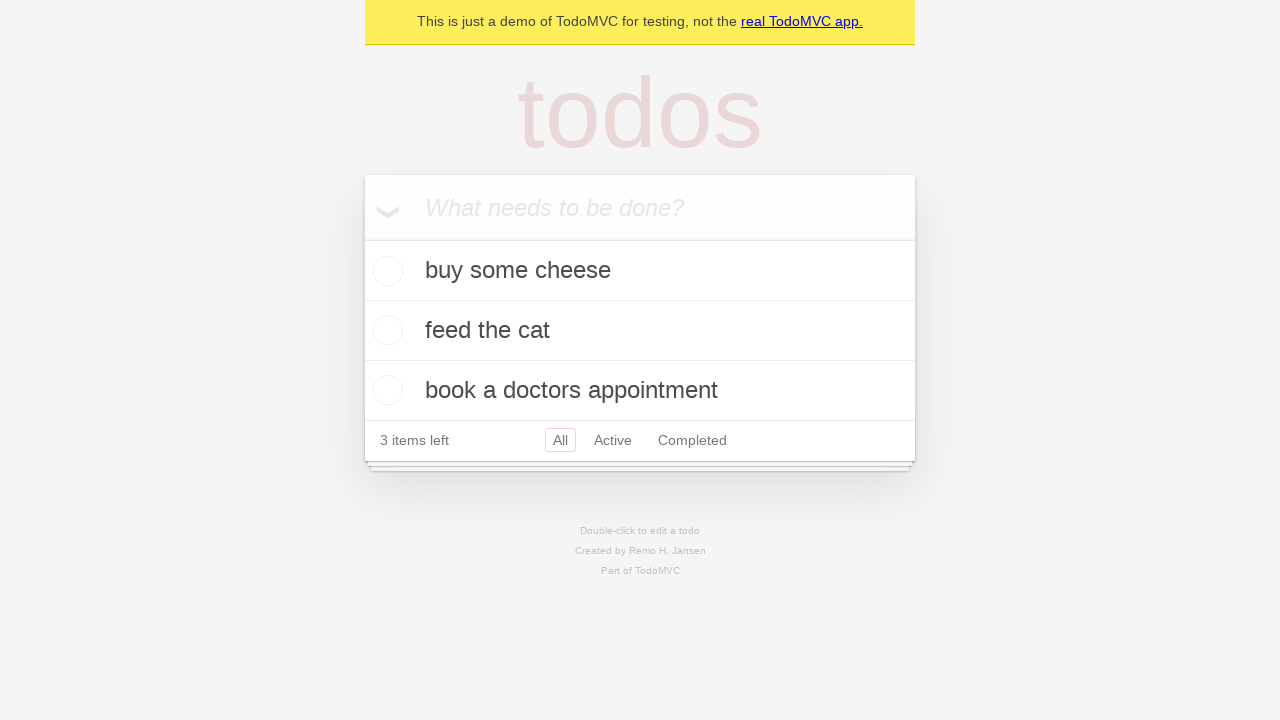

All 3 todos are loaded in the list
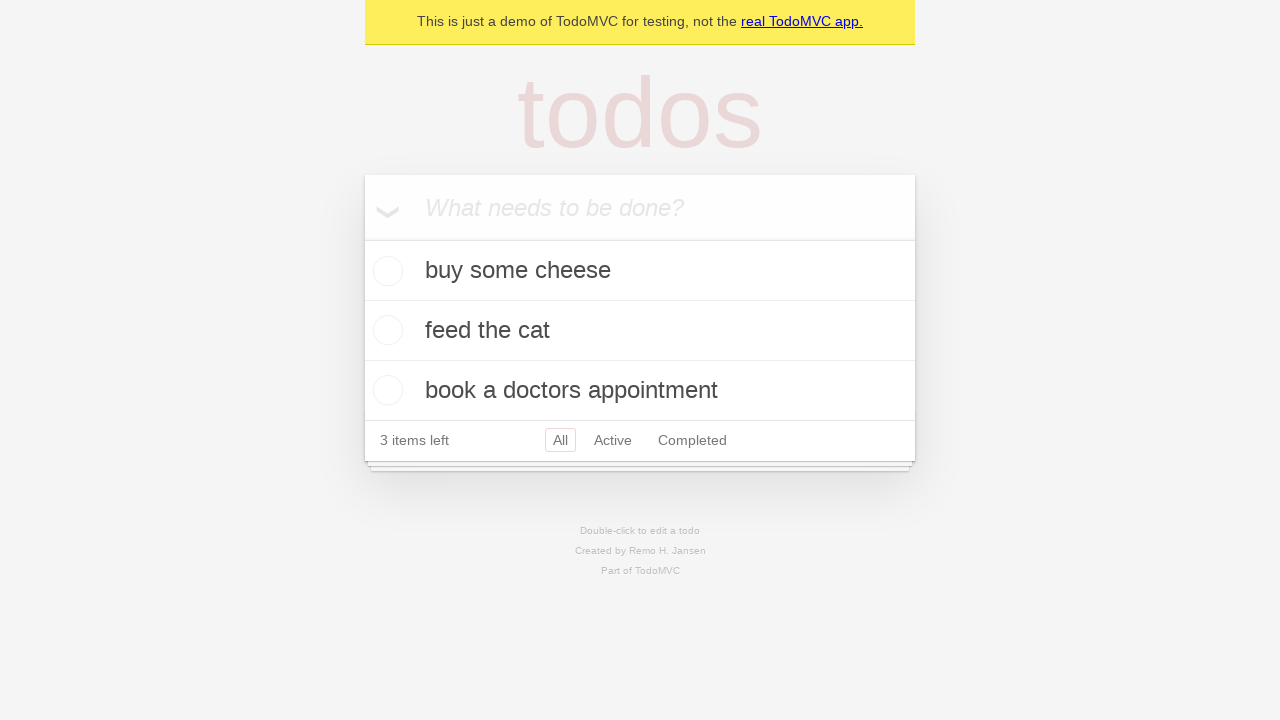

Checked the first todo item as completed at (385, 271) on .todo-list li .toggle >> nth=0
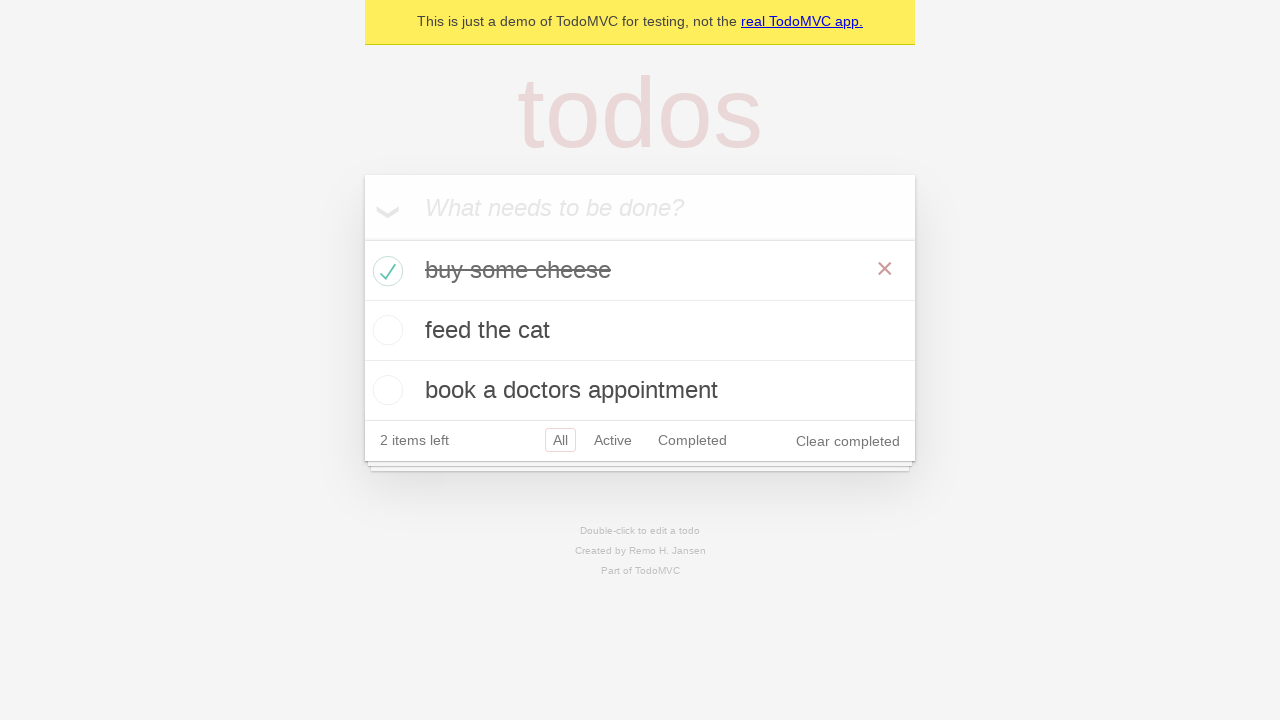

Clear completed button is now visible
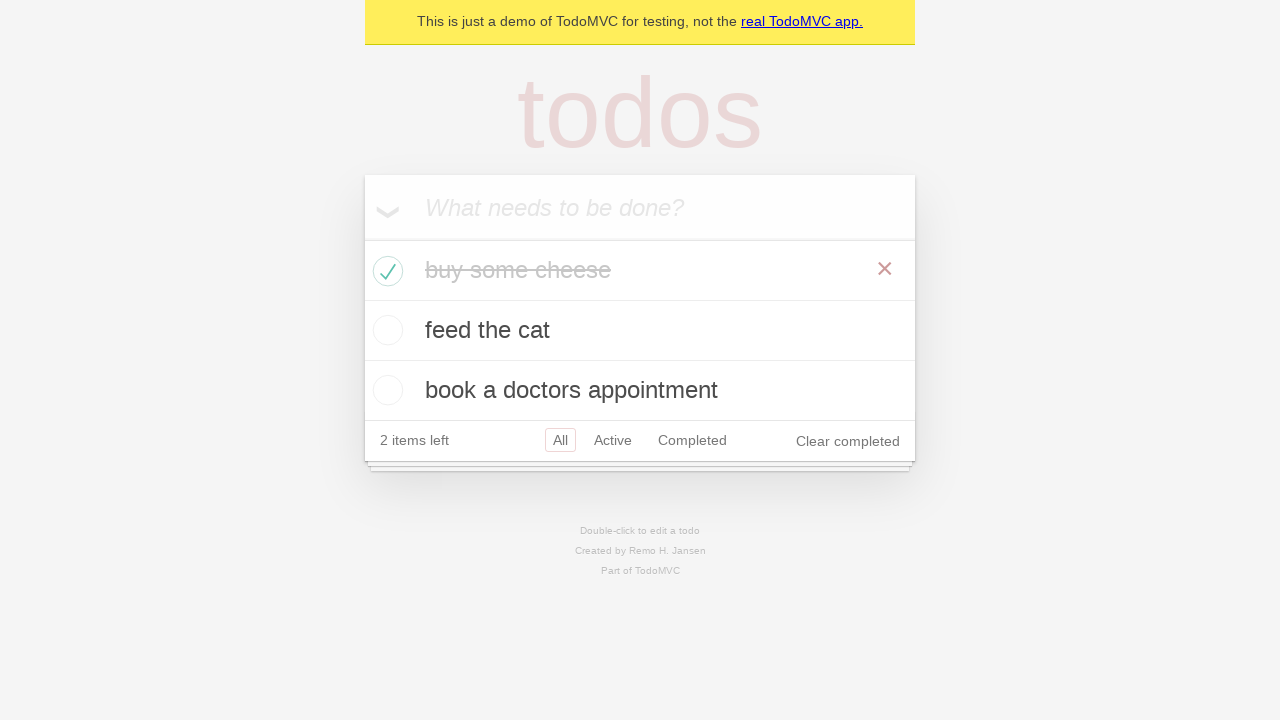

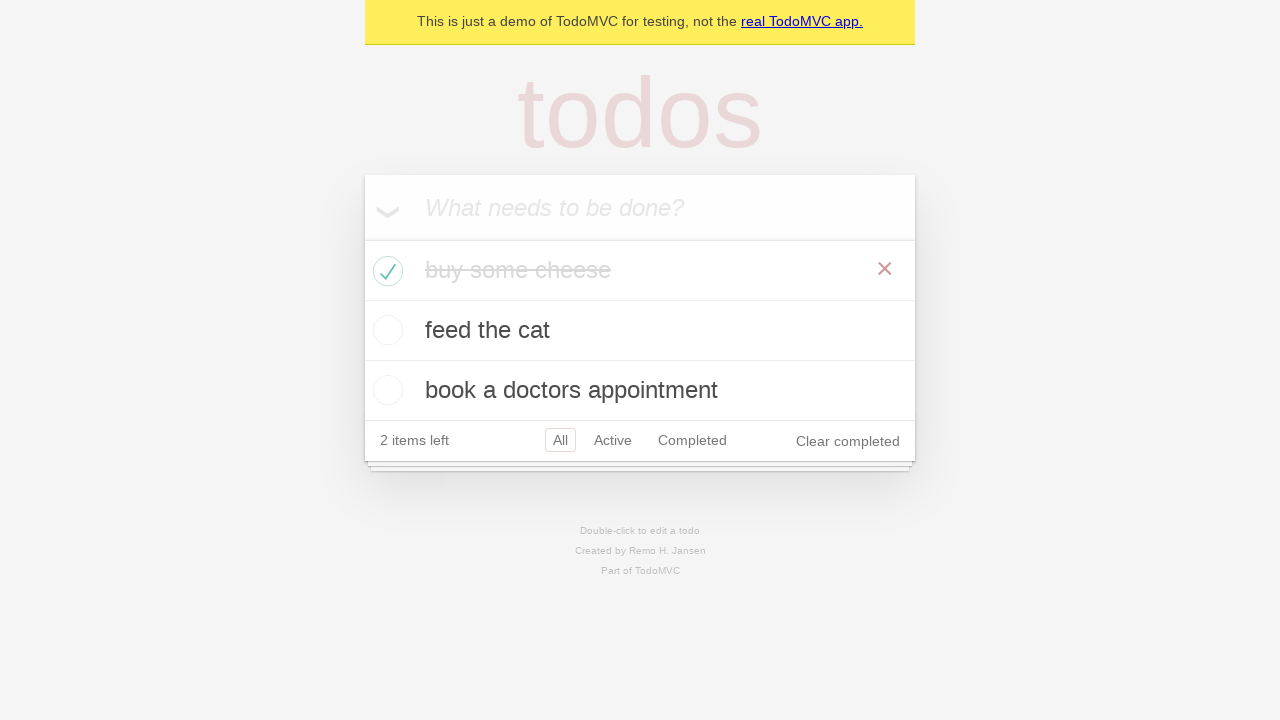